Tests dropdown selection functionality on a registration form by selecting options from Skills, Country, and Religion dropdown menus

Starting URL: https://grotechminds.com/registration/

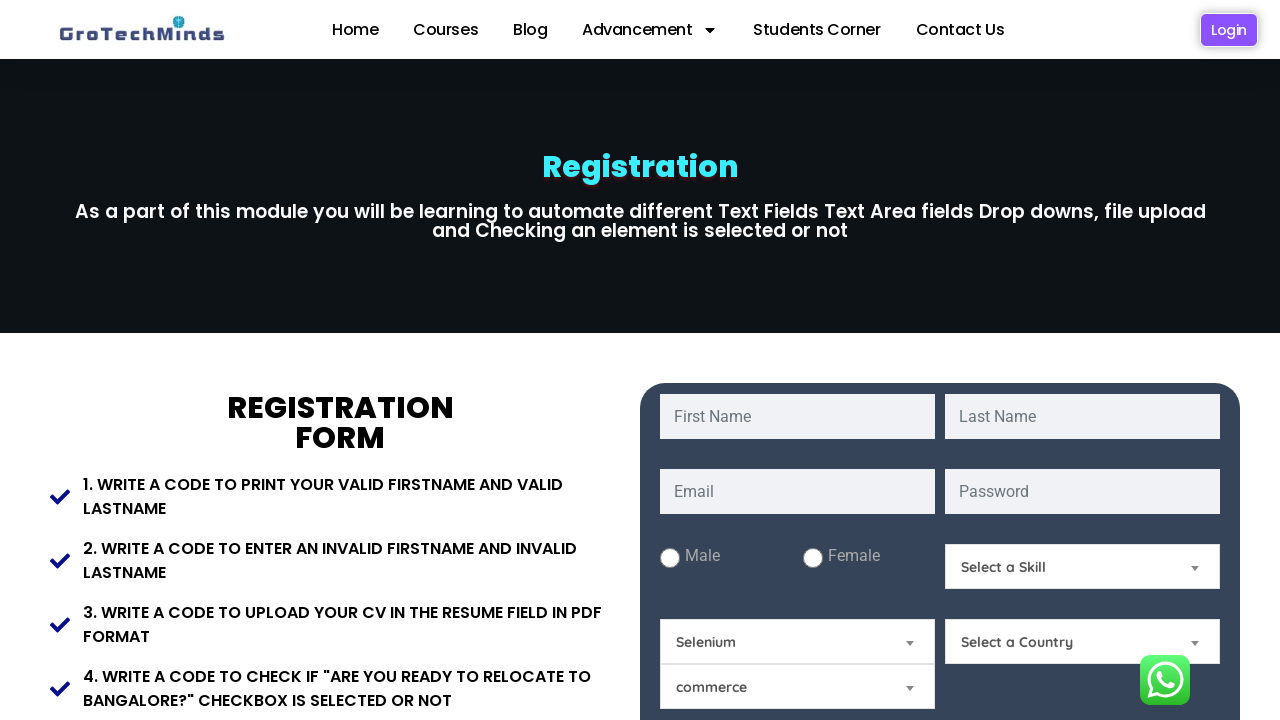

Selected option at index 1 from Skills dropdown on select#Skills
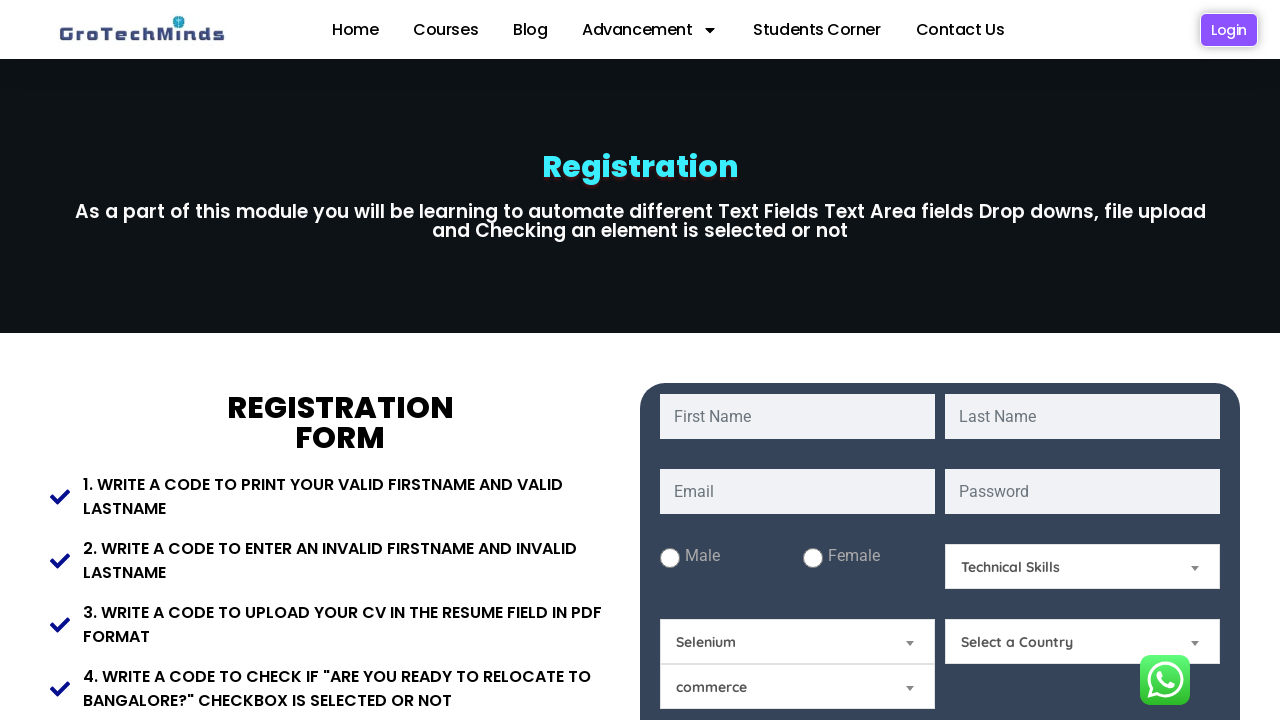

Selected option at index 8 from Country dropdown on select#Country
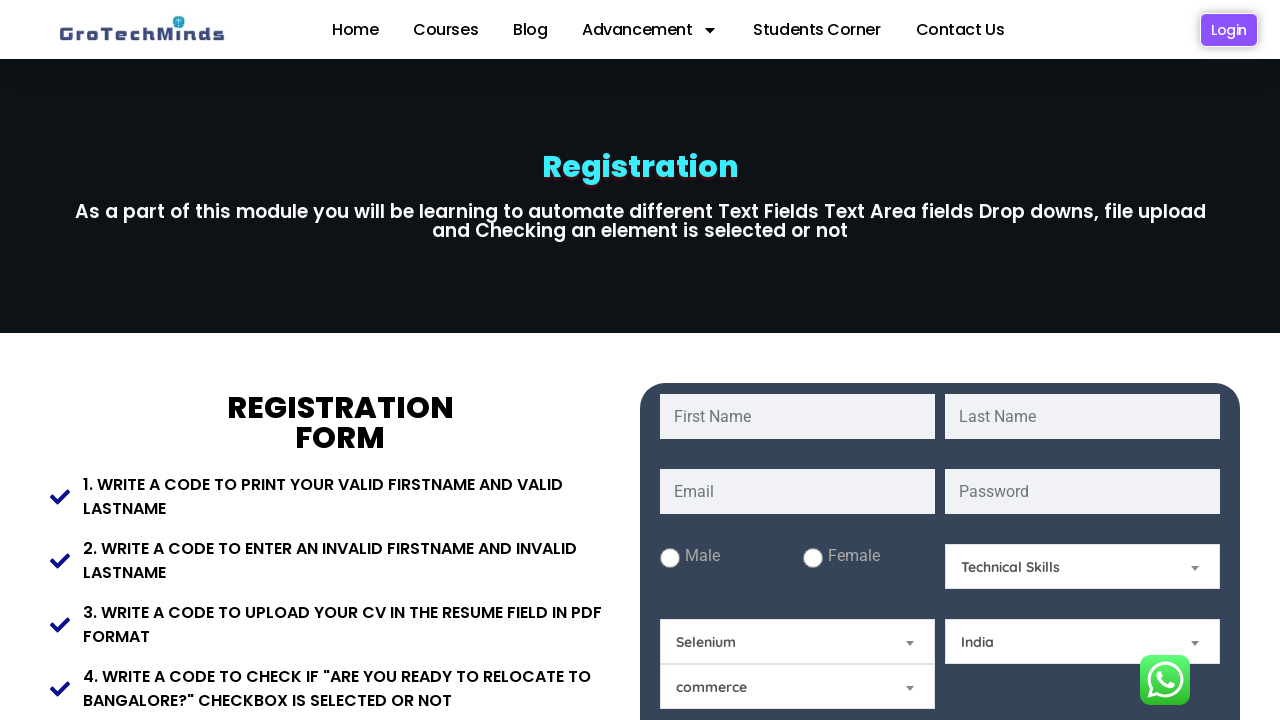

Selected option at index 1 from Religion dropdown on select#Relegion
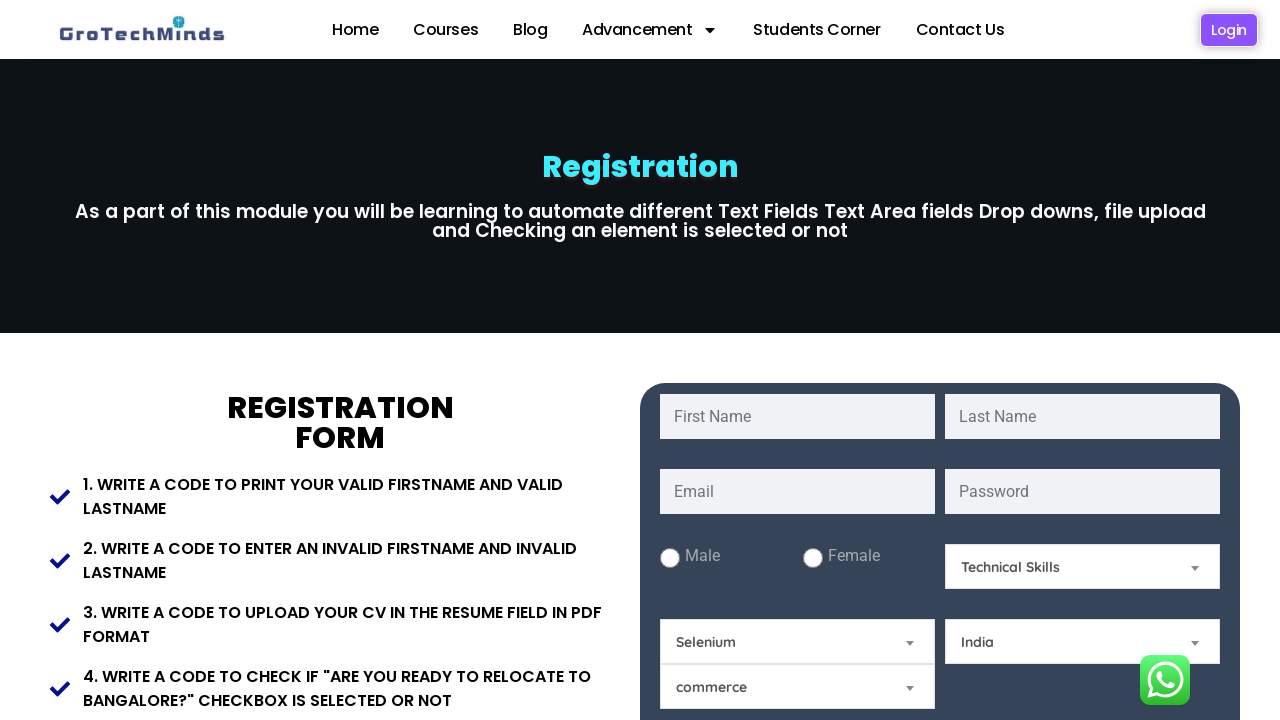

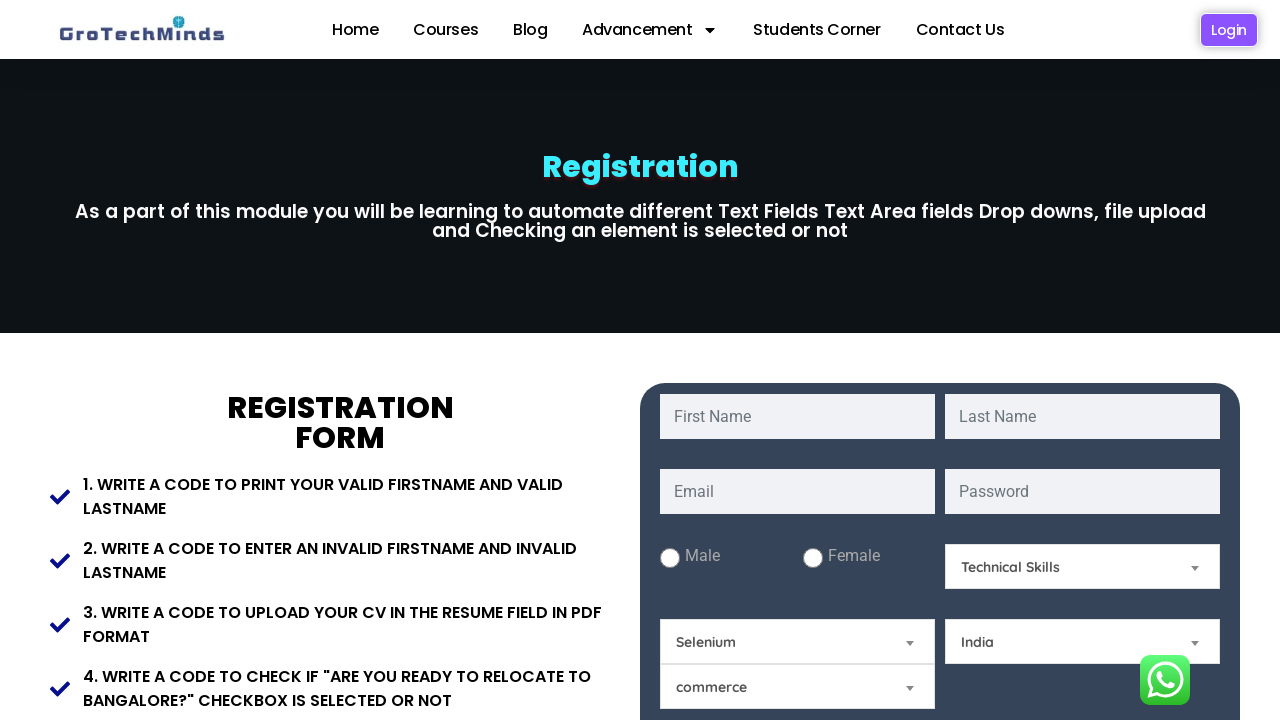